Scrolls to the bottom of the page and clicks on the Coinranking link, which opens in a new window

Starting URL: https://centz.herokuapp.com/

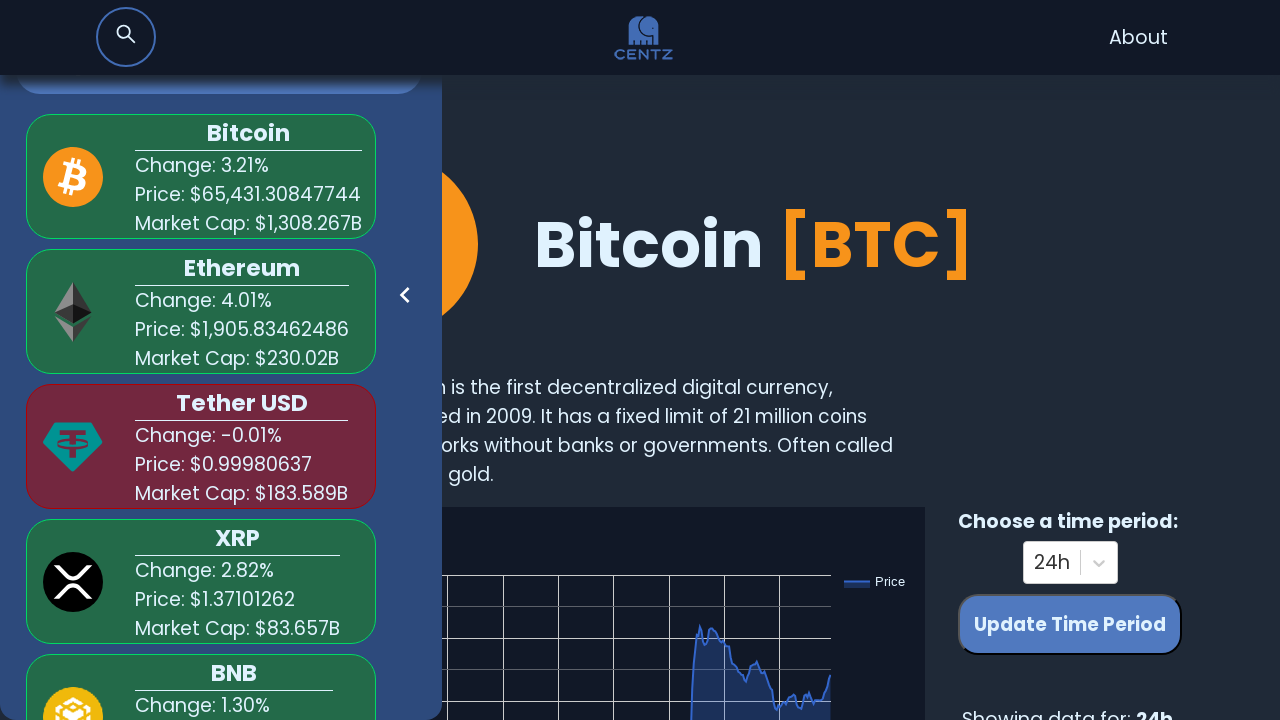

Scrolled to the bottom of the page
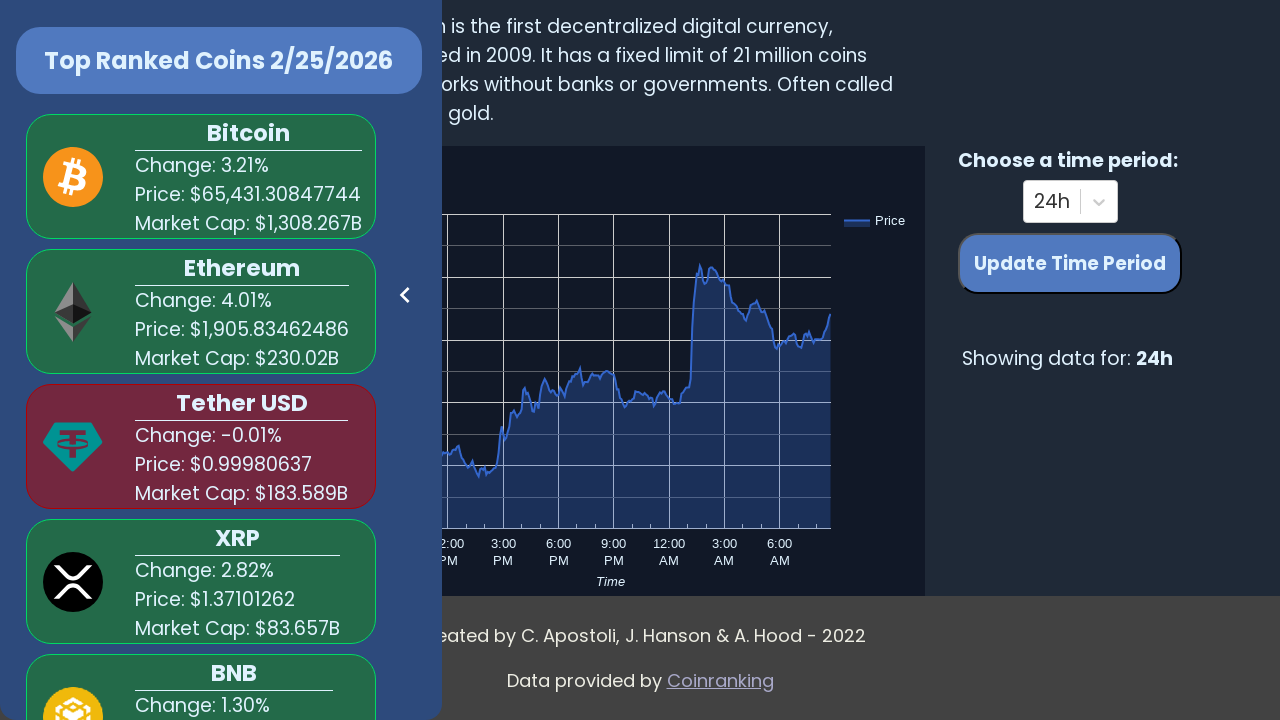

Clicked on Coinranking link at (720, 681) on text=Coinranking
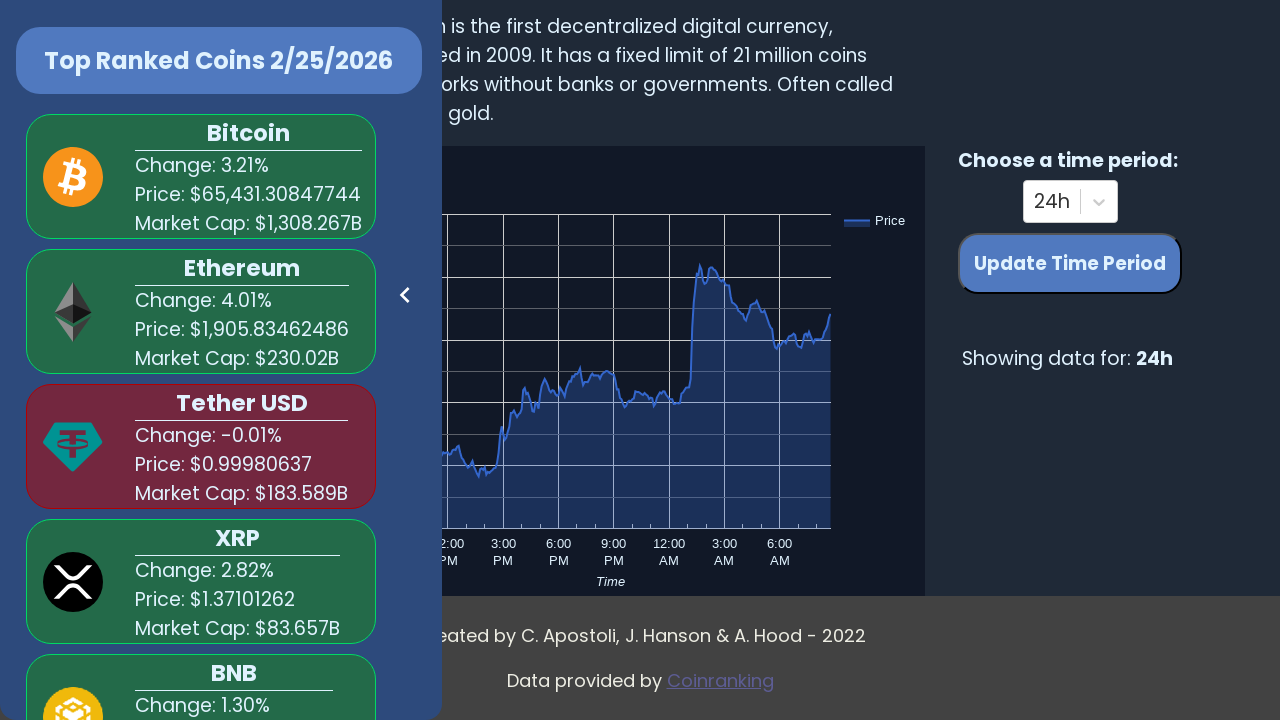

New page opened with Coinranking link
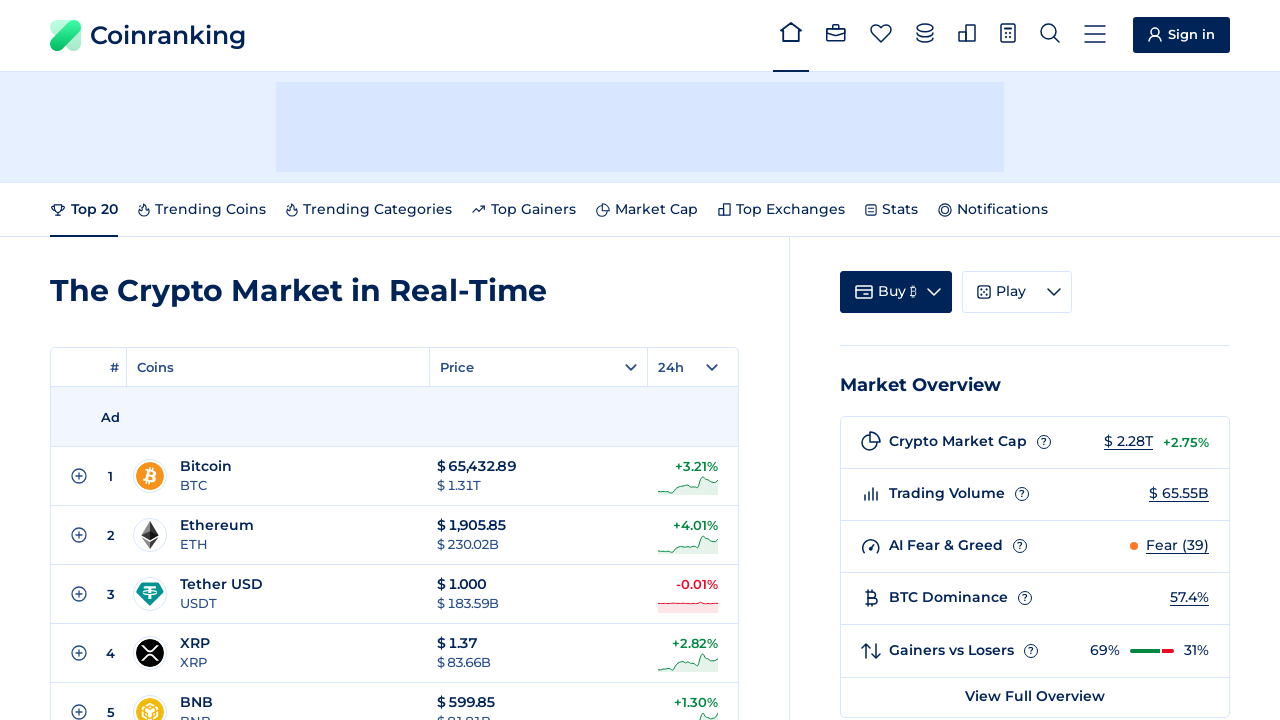

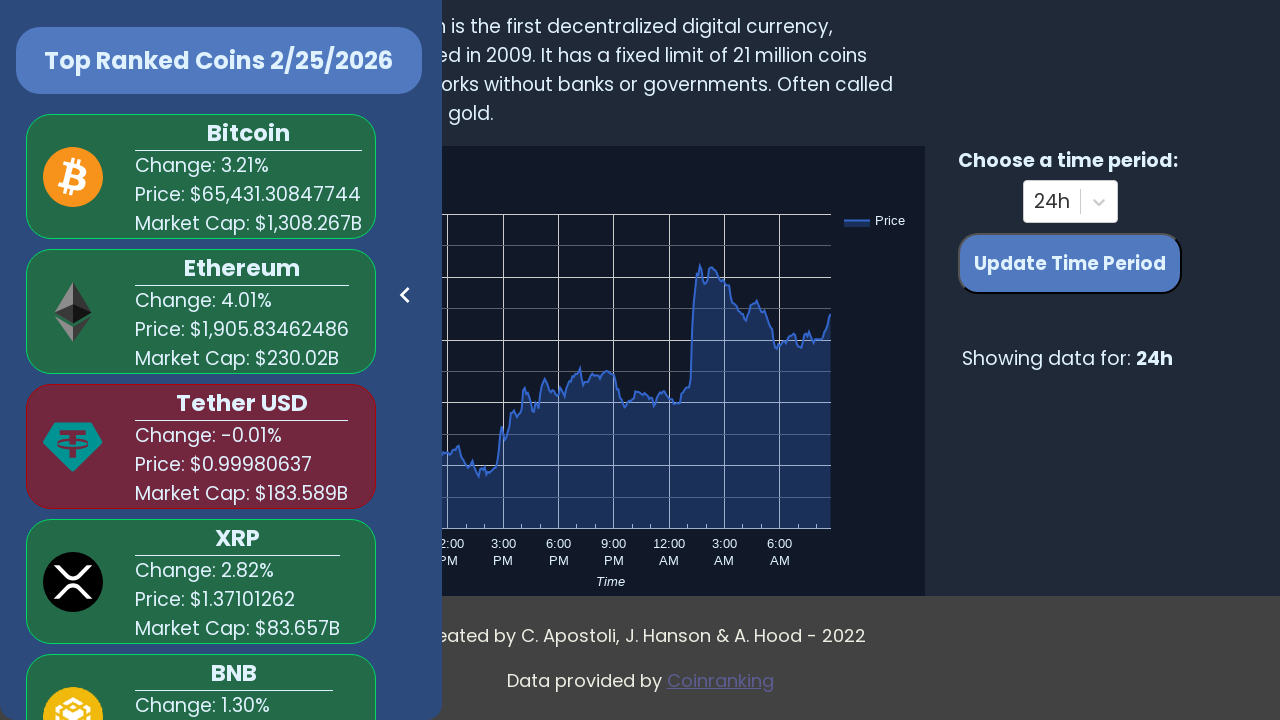